Tests that clicking the Form Authentication link redirects to the Login page (does not perform login)

Starting URL: https://the-internet.herokuapp.com/

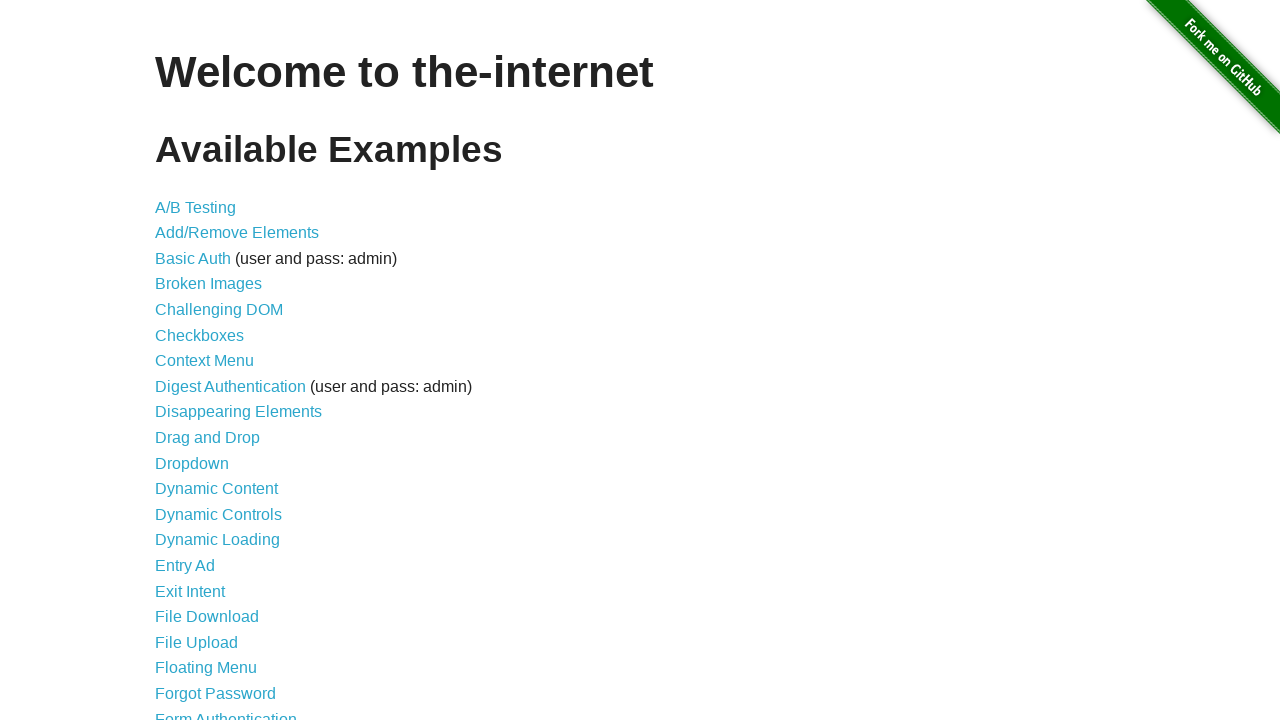

Clicked the Form Authentication link at (226, 712) on a[href='/login']
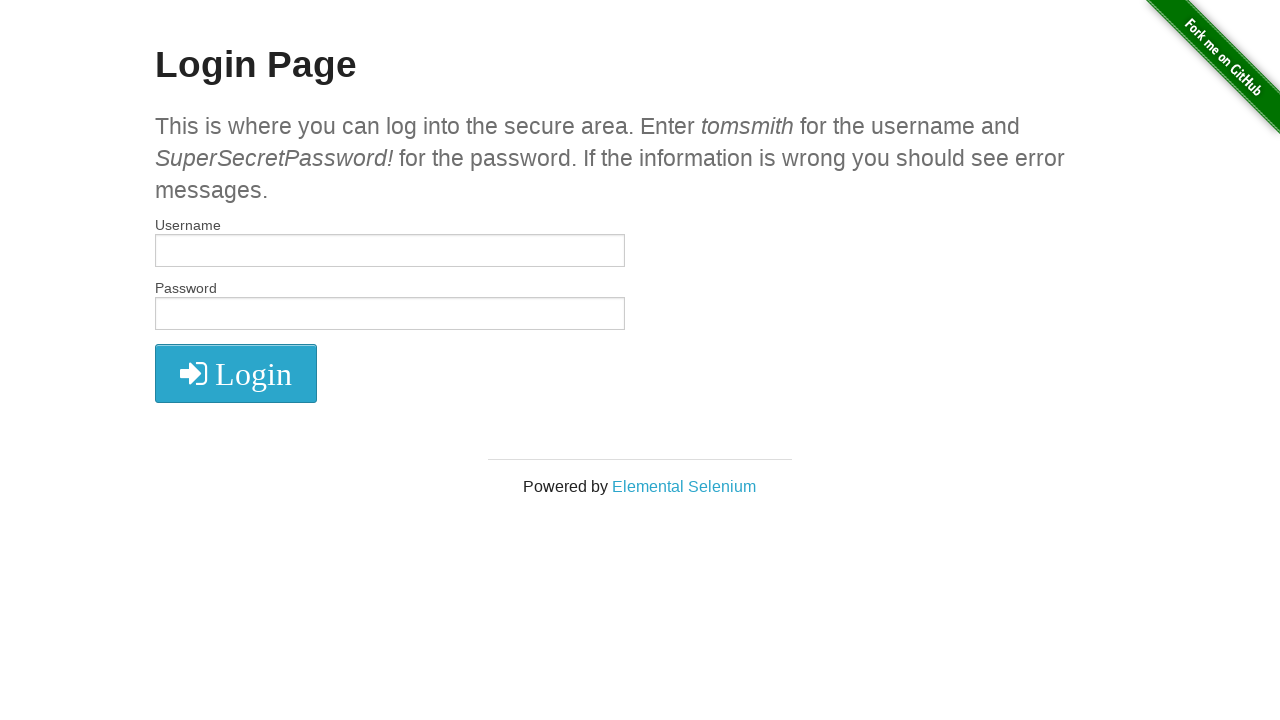

Login page header appeared, confirming redirect to Login page
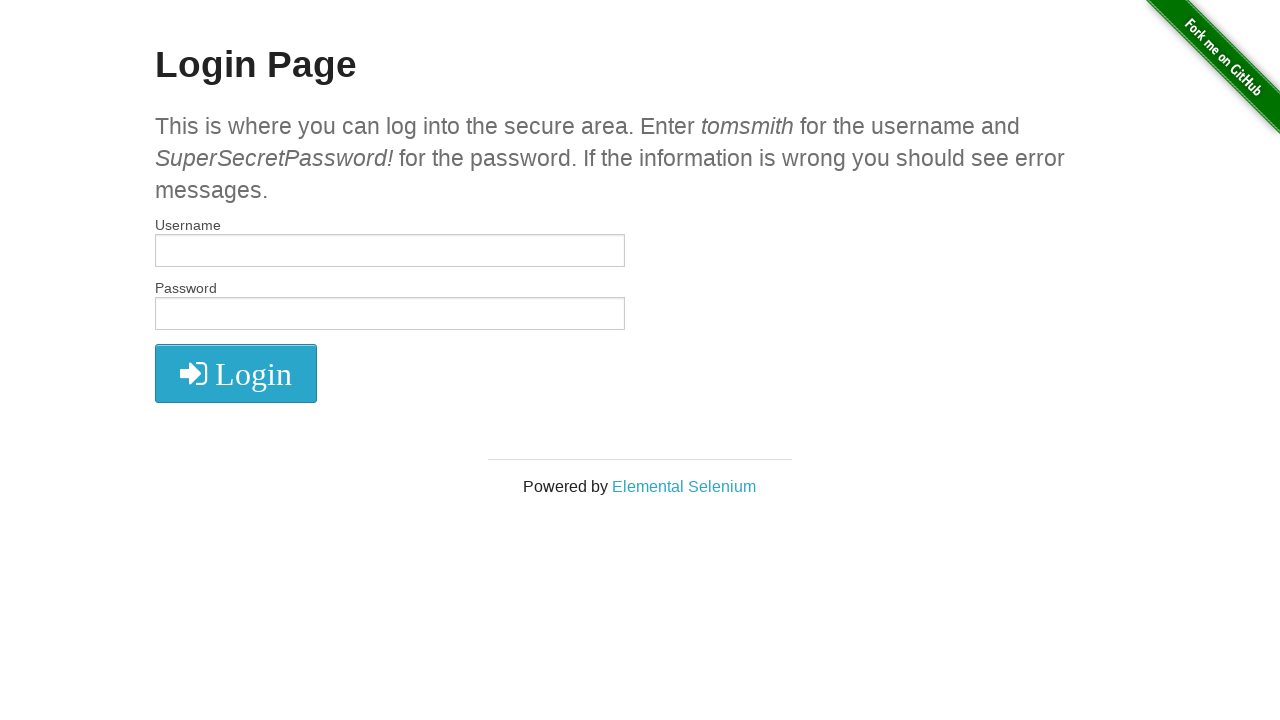

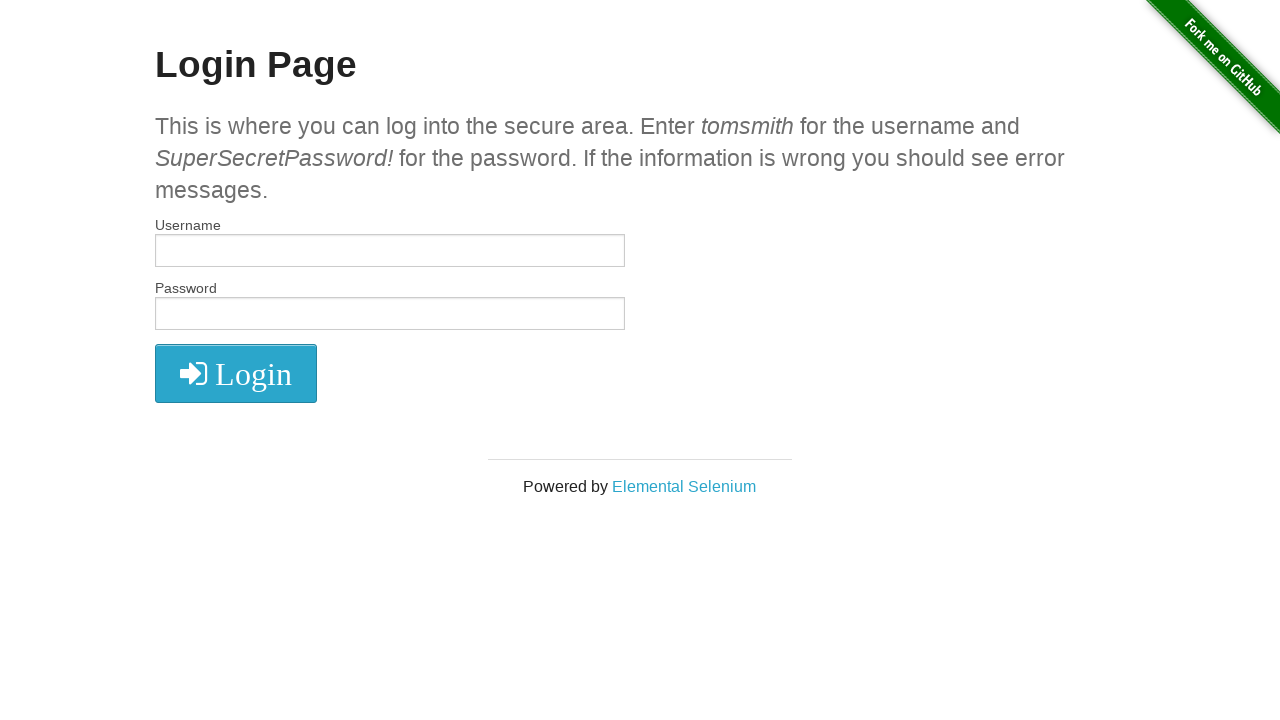